Tests the Web Tables functionality on DemoQA by adding a new record with personal details, then editing the record to update the age field.

Starting URL: https://demoqa.com/elements

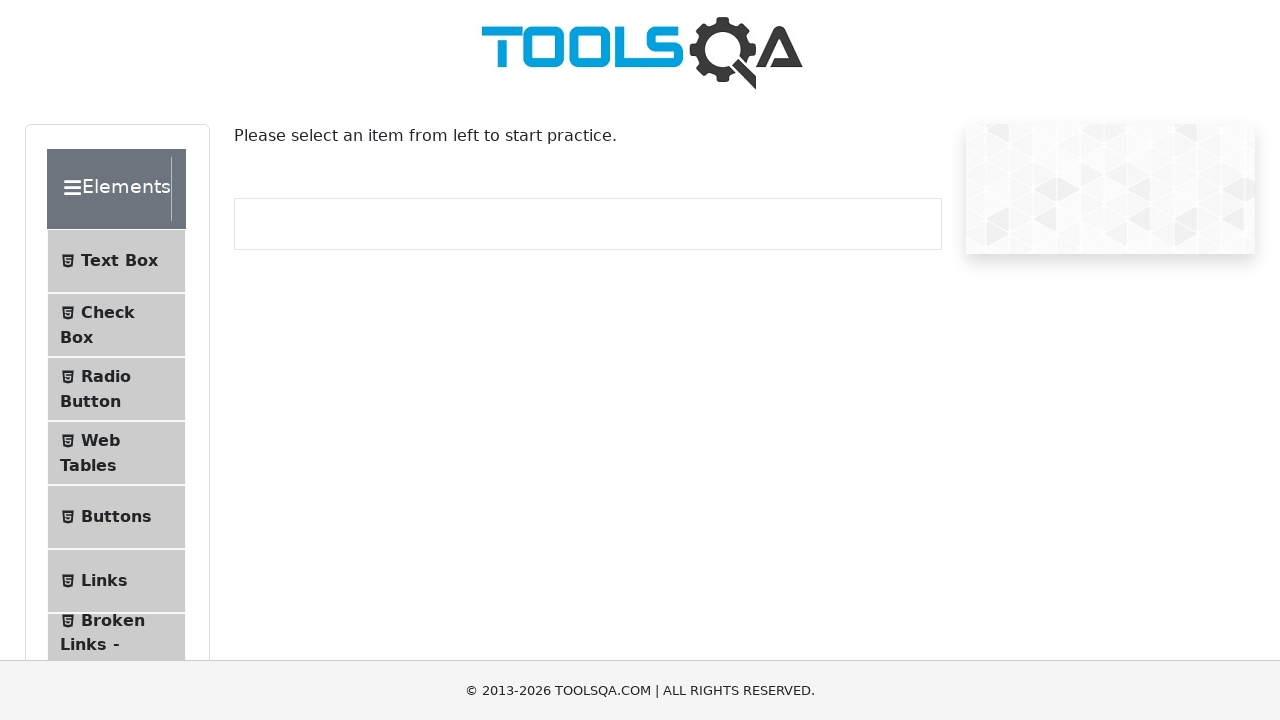

Clicked on Web Tables menu item at (100, 440) on xpath=//span[text()='Web Tables']
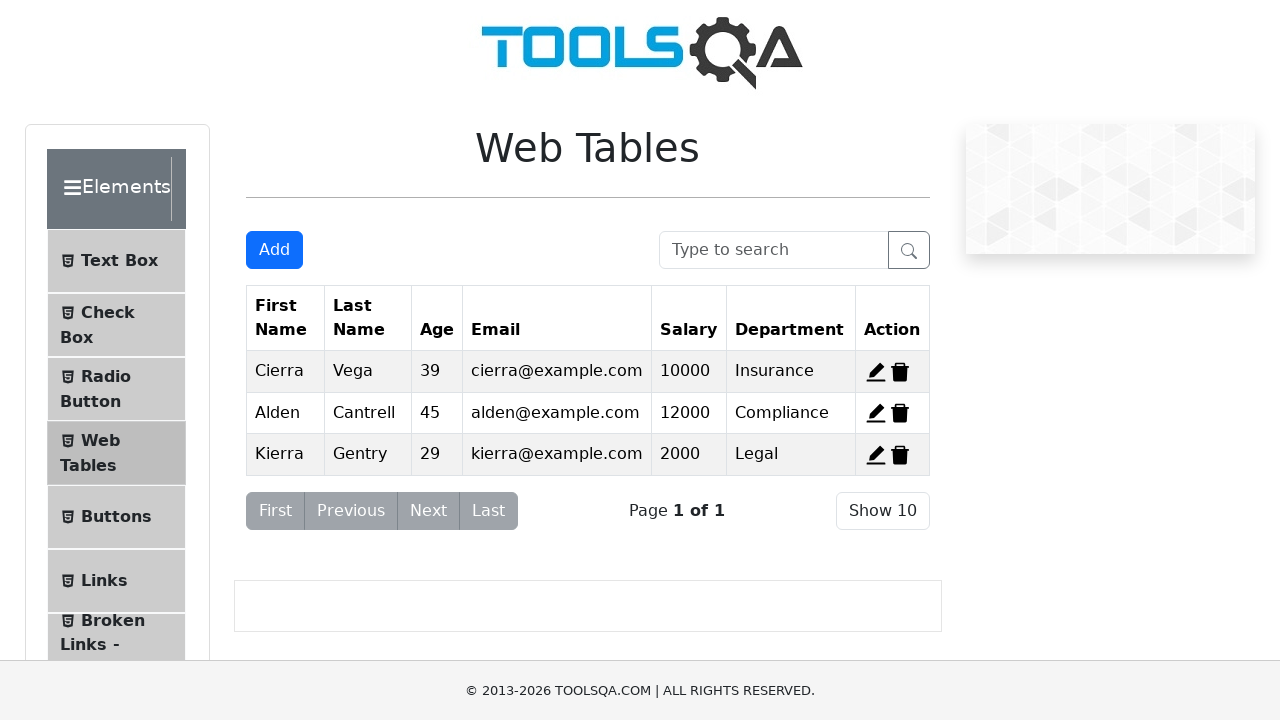

Clicked Add button to open the registration form at (274, 250) on xpath=//button[@id='addNewRecordButton']
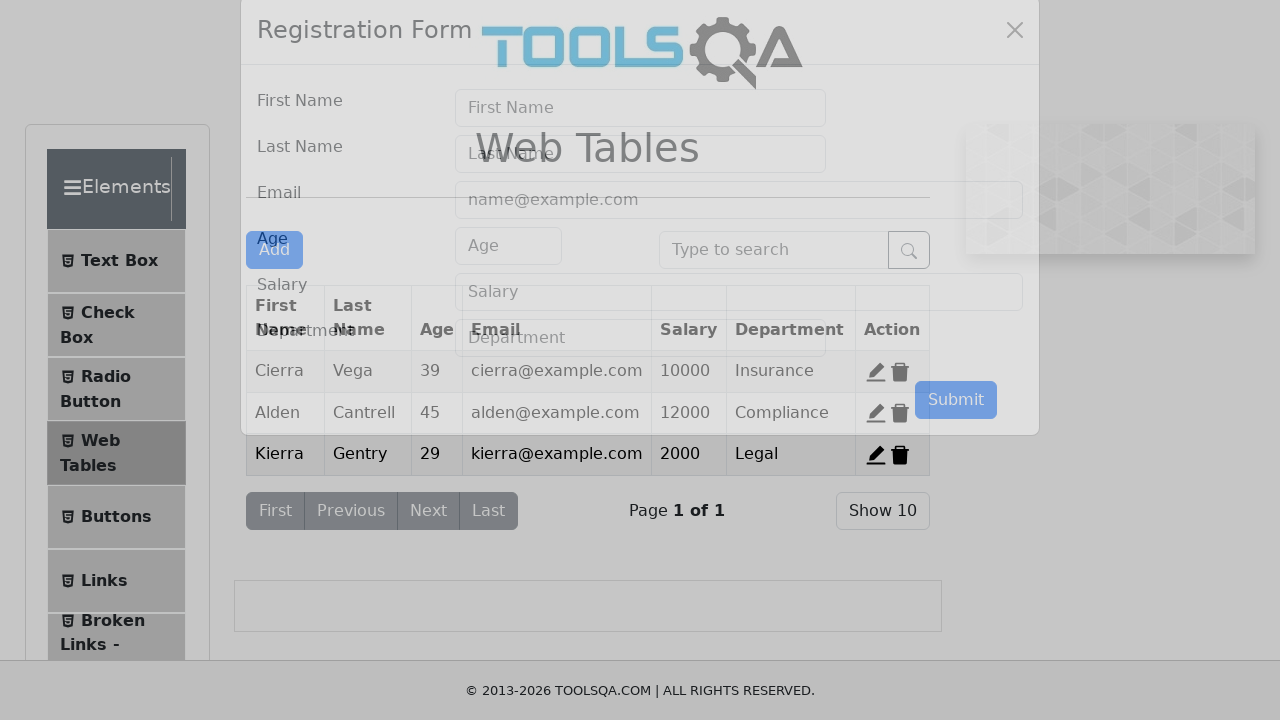

Filled first name field with 'Kübra' on //input[@id='firstName']
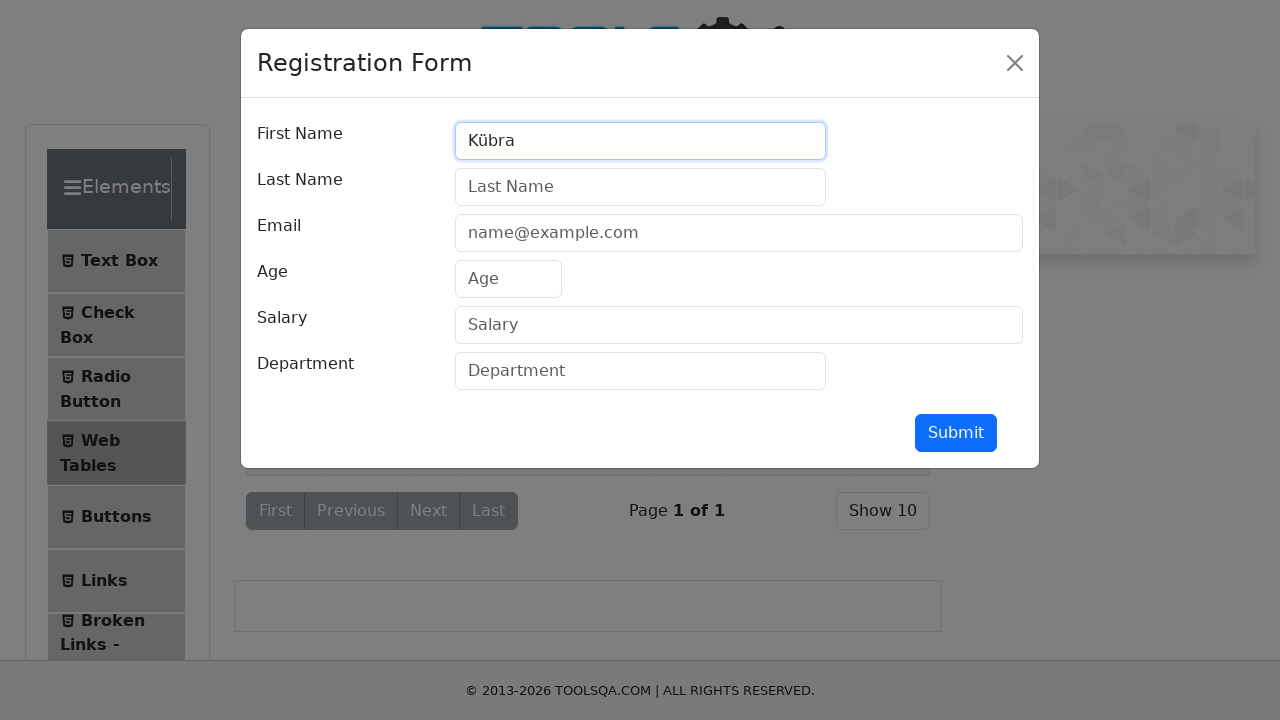

Filled last name field with 'Dikmen' on //input[@id='lastName']
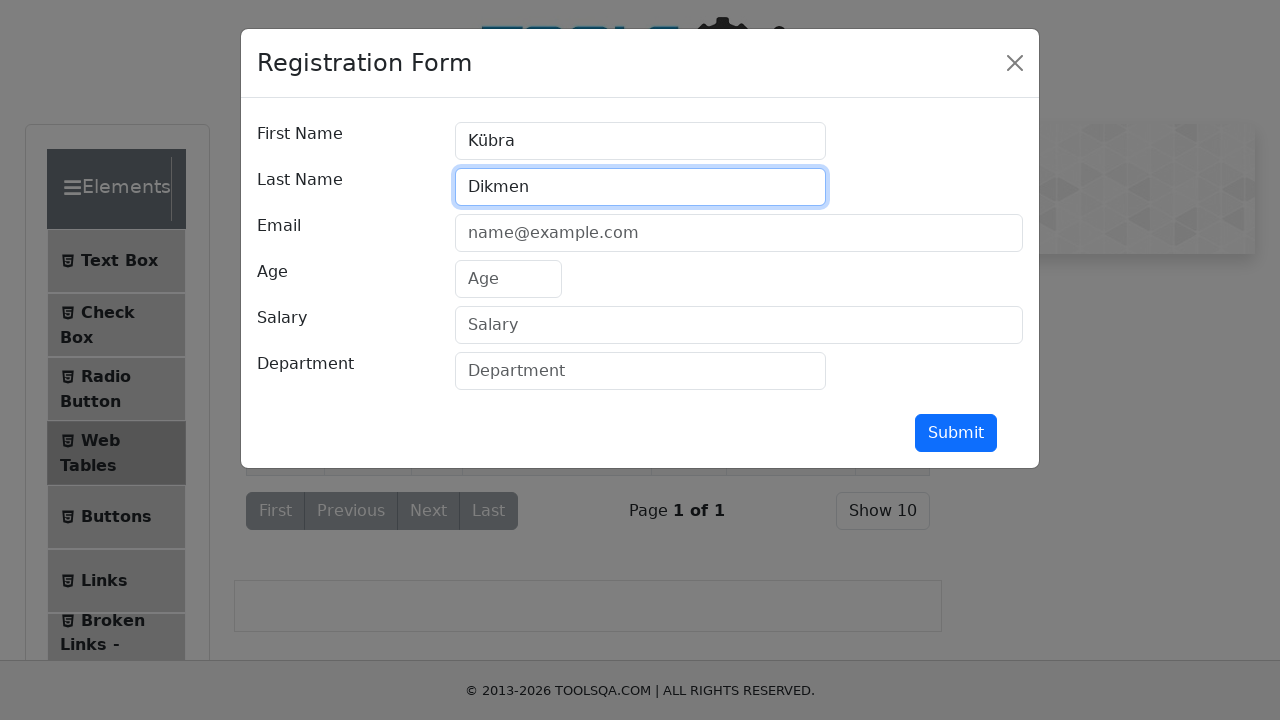

Filled email field with 'kubradikmen@mail.com' on //input[@id='userEmail']
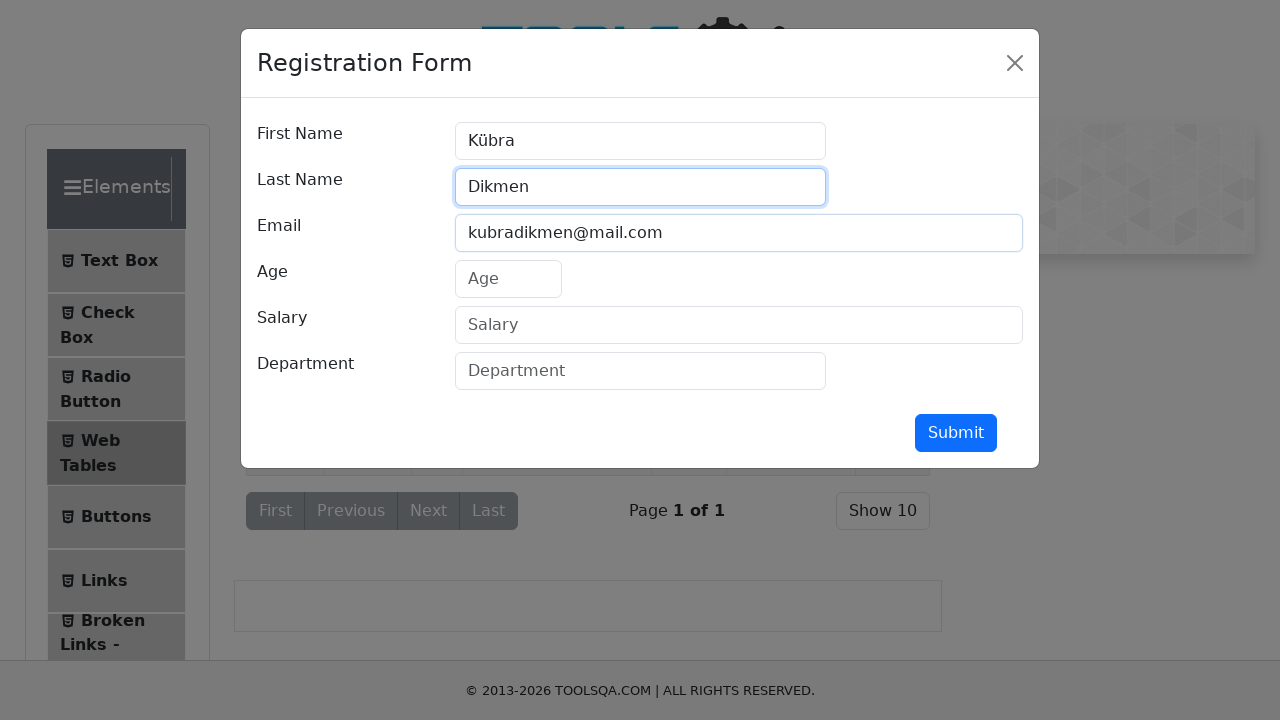

Filled age field with '27' on //input[@id='age']
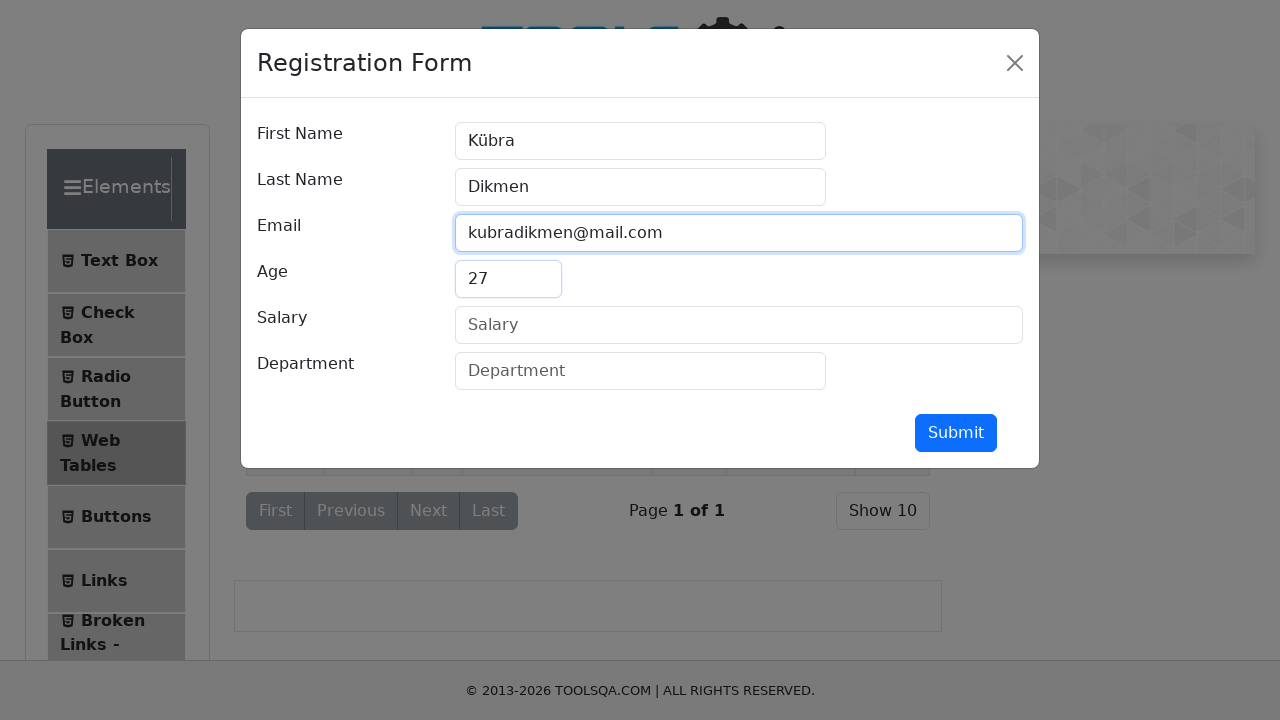

Filled salary field with '123455' on //input[@id='salary']
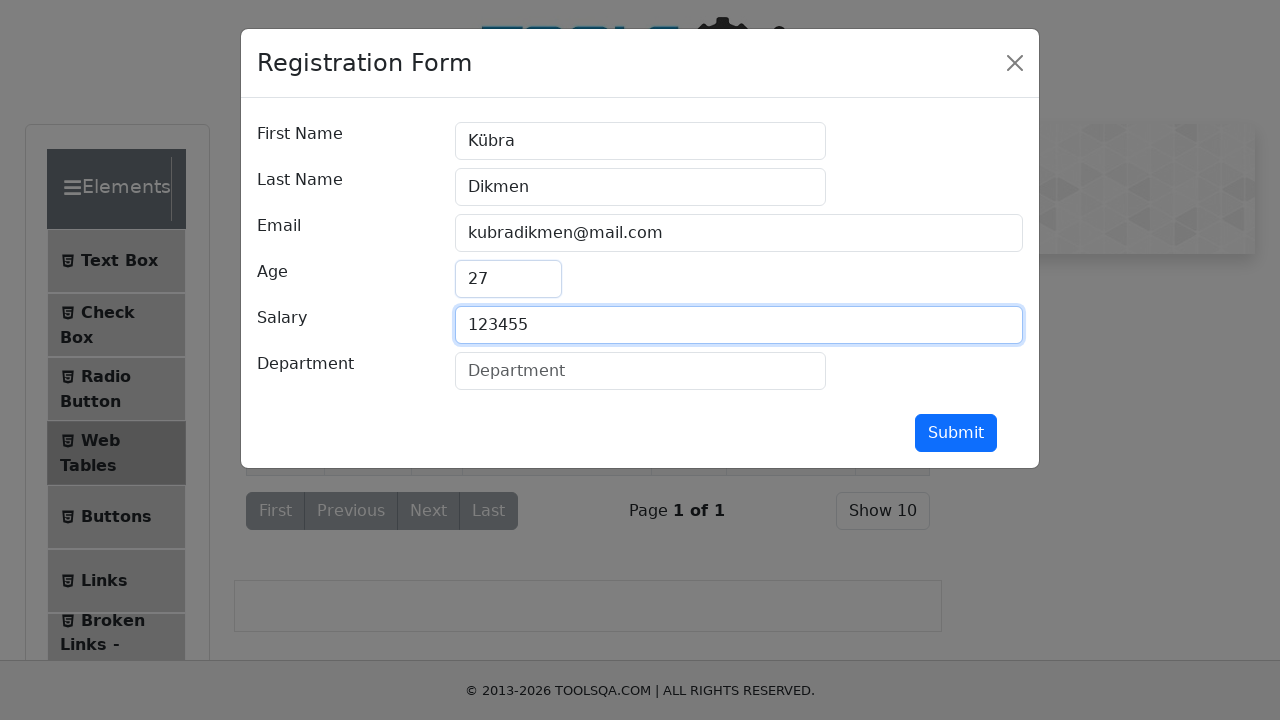

Filled department field with 'Test' on //input[@id='department']
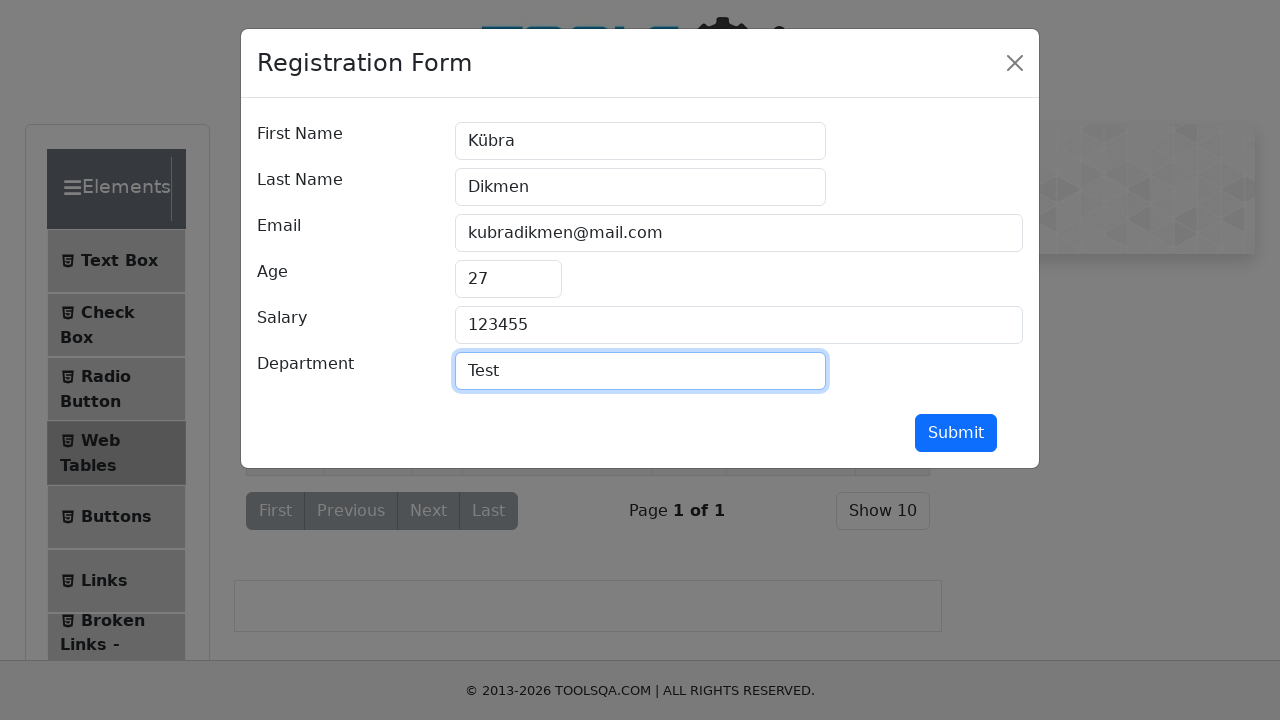

Clicked submit button to add the new record at (956, 433) on xpath=//button[@id='submit']
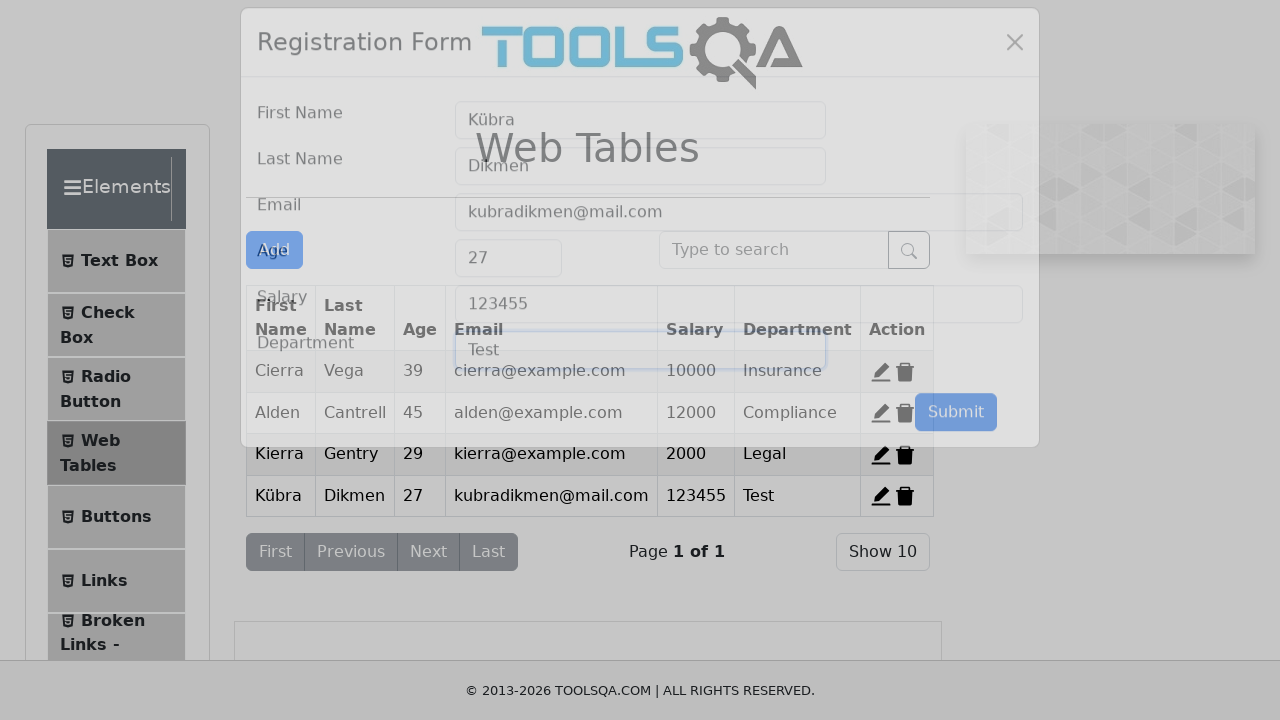

Waited 2 seconds for the record to be added to the table
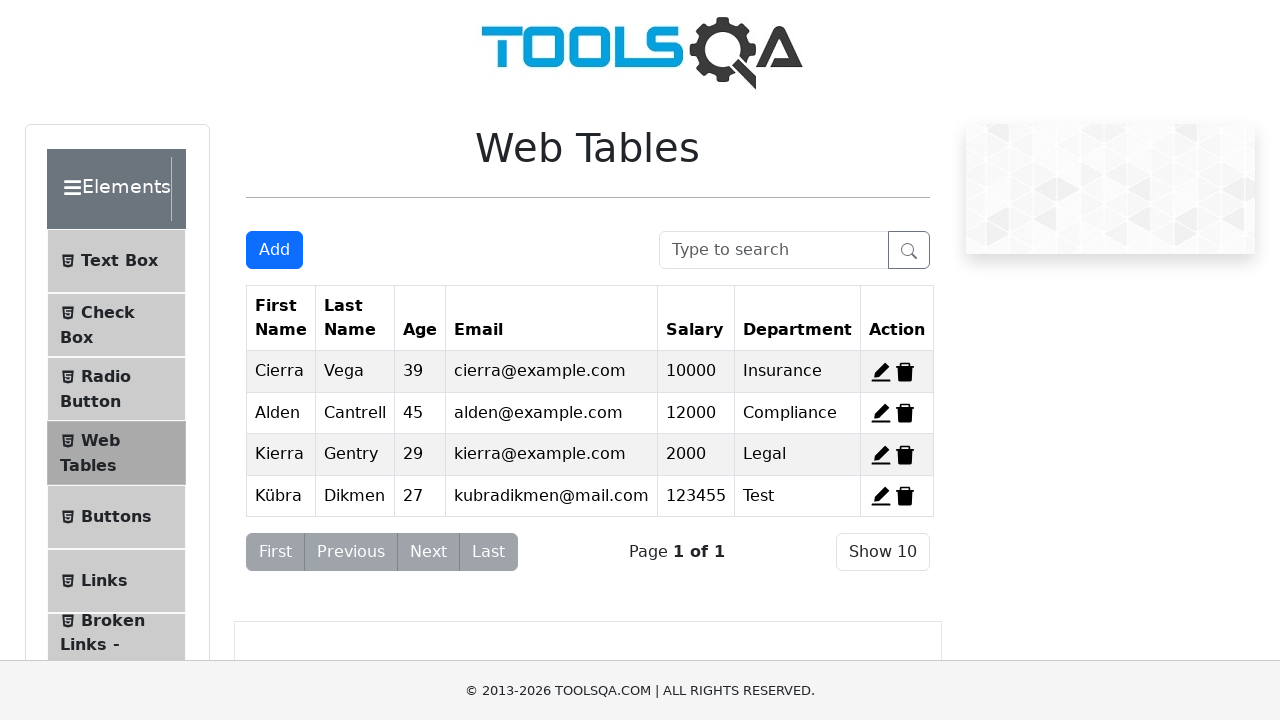

Clicked edit button for the newly added record at (881, 496) on xpath=//span[@id='edit-record-4']
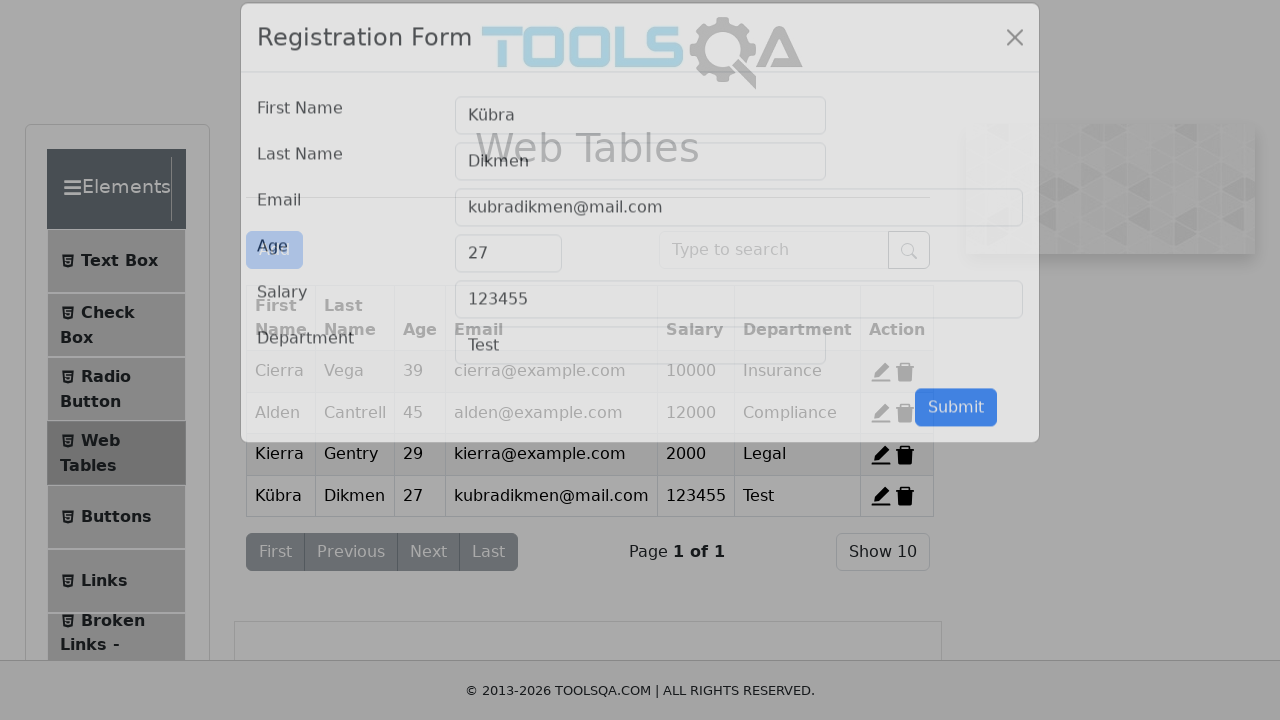

Waited 1 second for the edit form to open
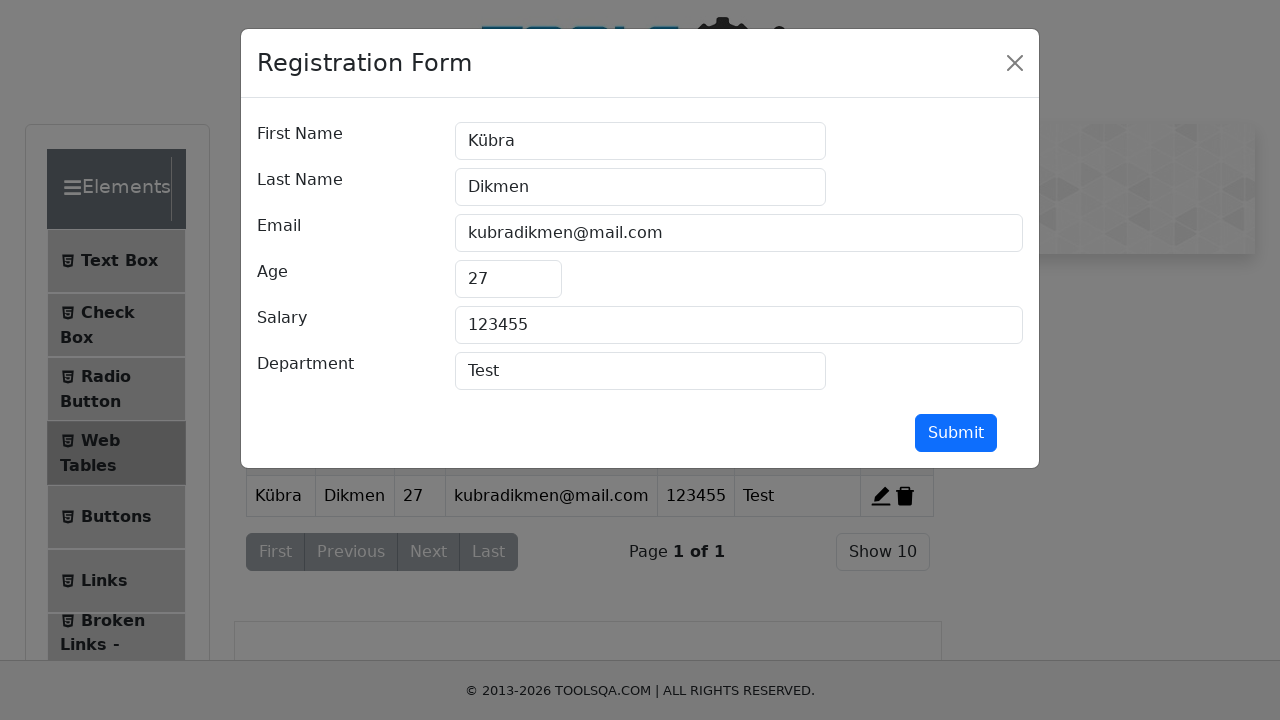

Cleared the age field on //input[@id='age']
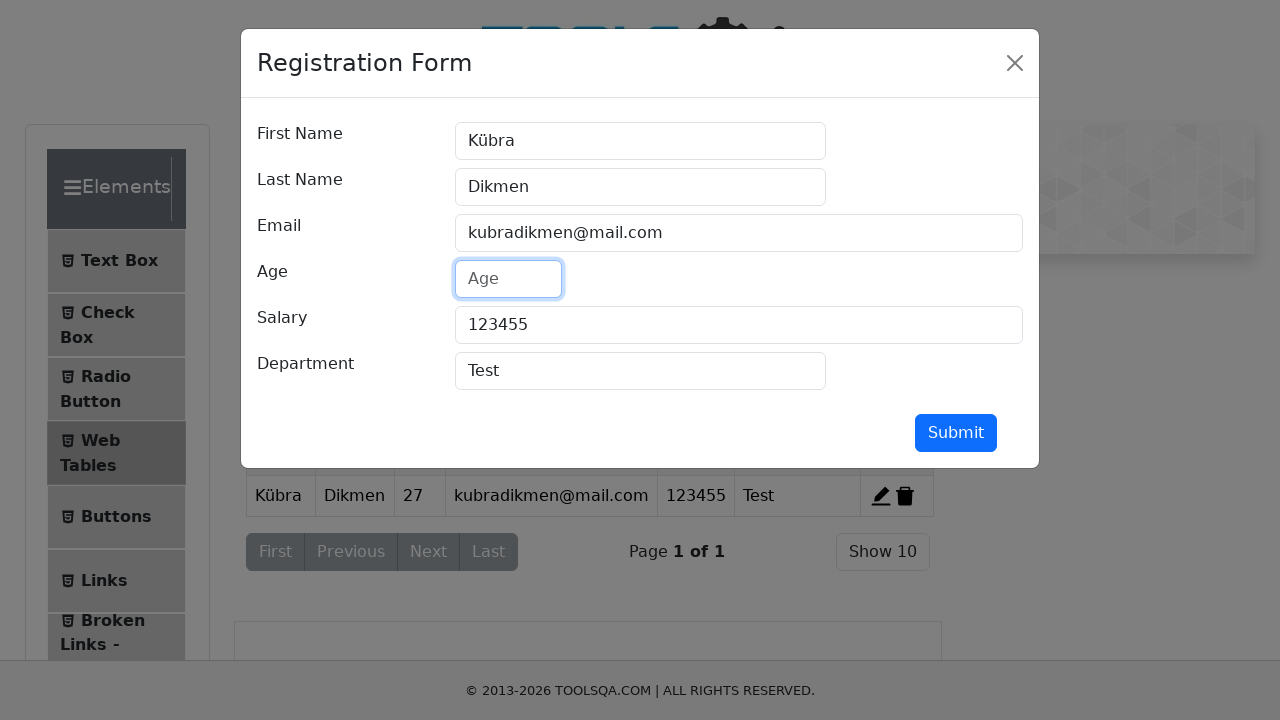

Filled age field with updated value '28' on //input[@id='age']
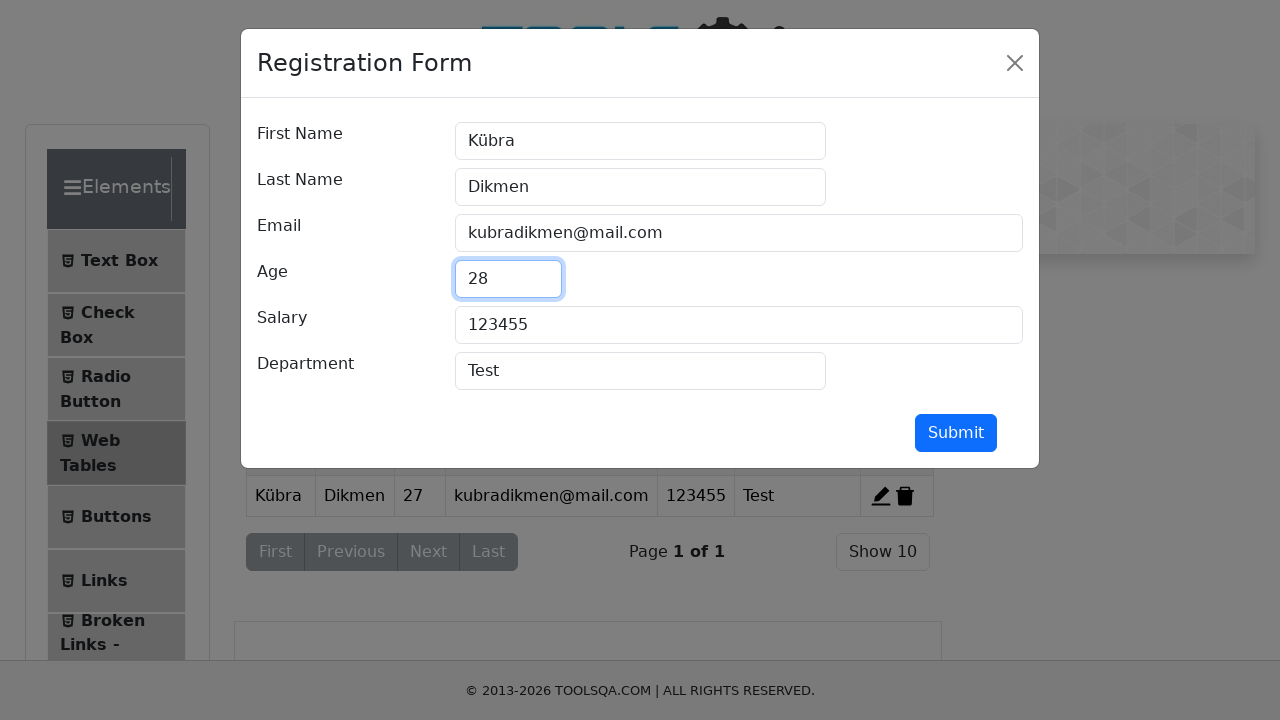

Clicked submit button to save the updated record with new age at (956, 433) on xpath=//button[@id='submit']
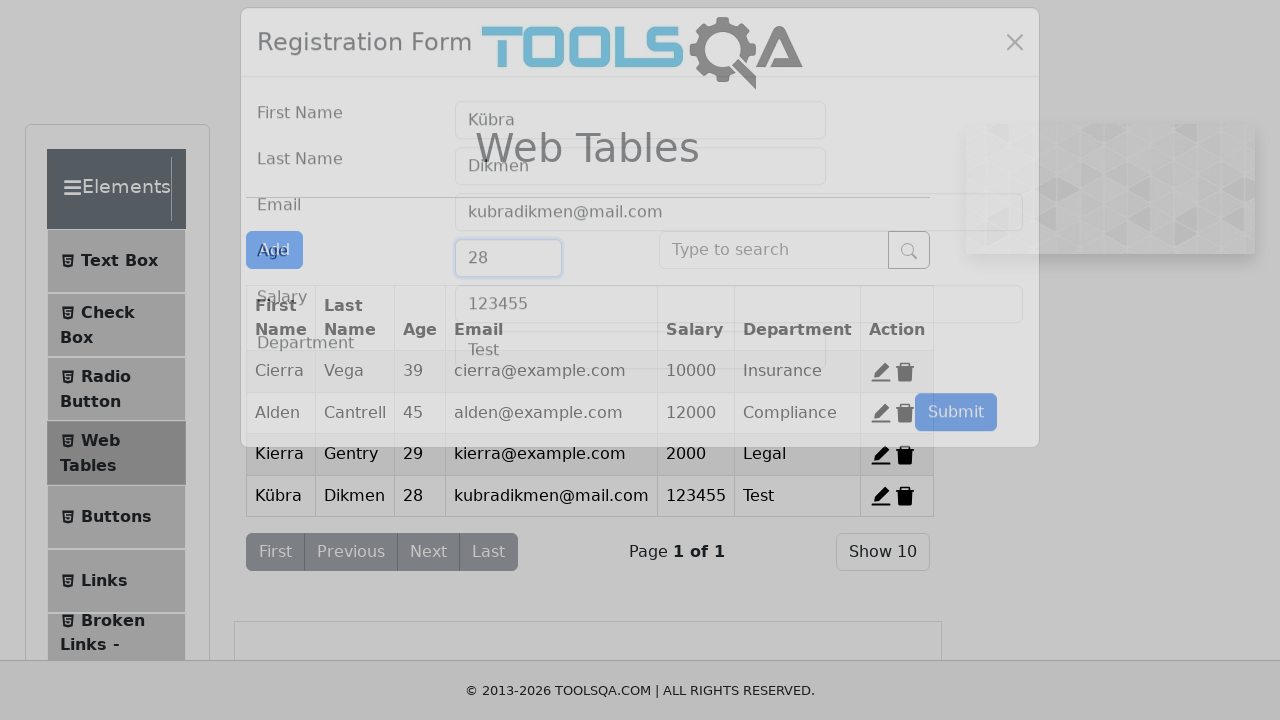

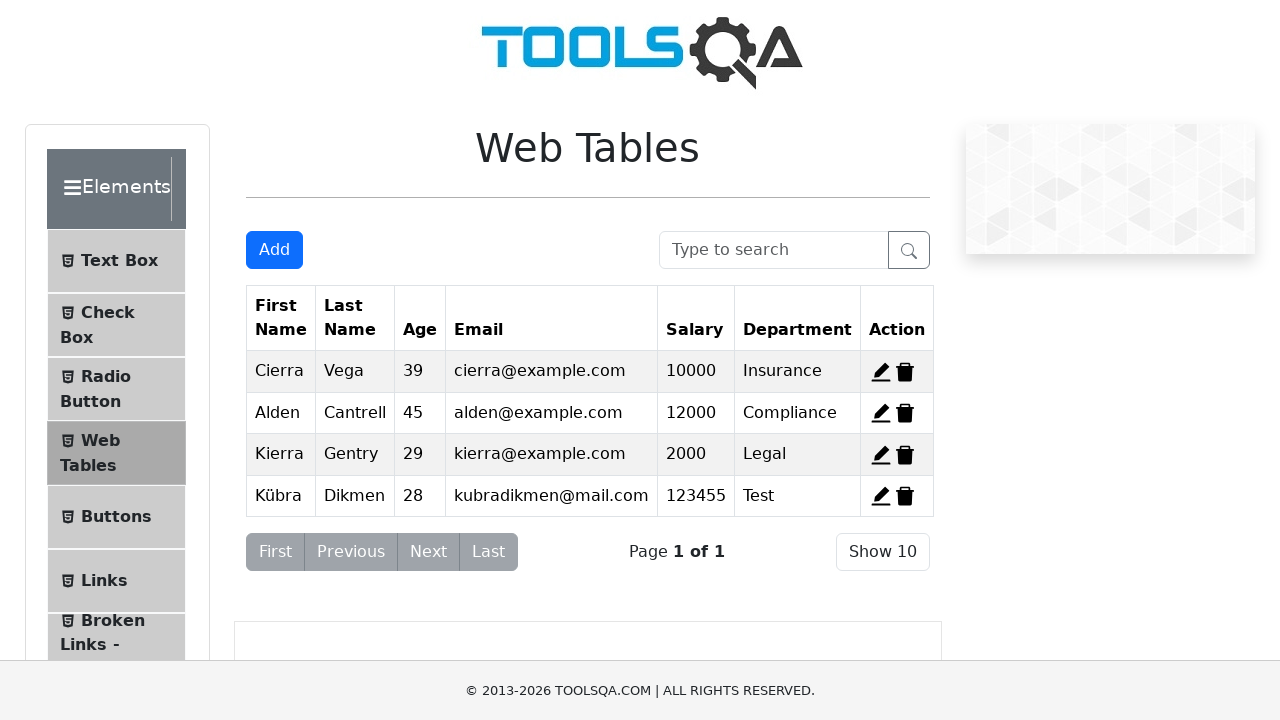